Tests registration form with emoji characters (length < 50) in the username field.

Starting URL: https://buggy.justtestit.org/register

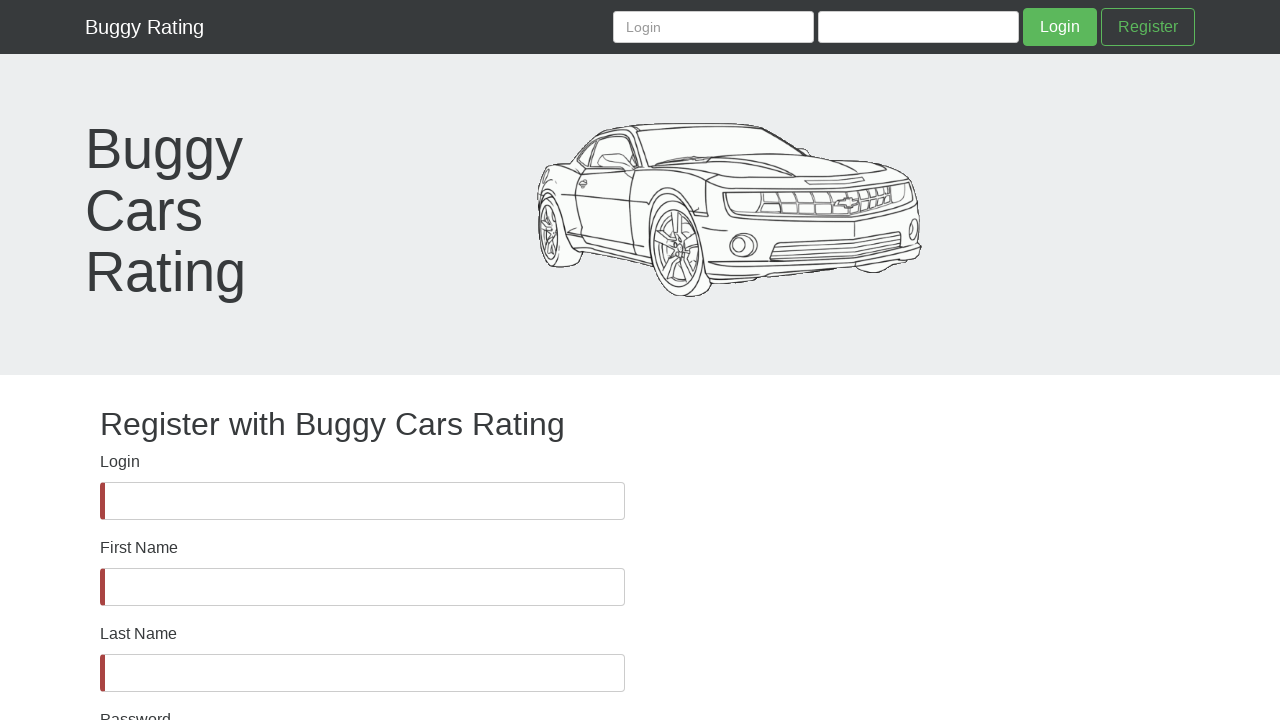

Waited for username field to be present in DOM
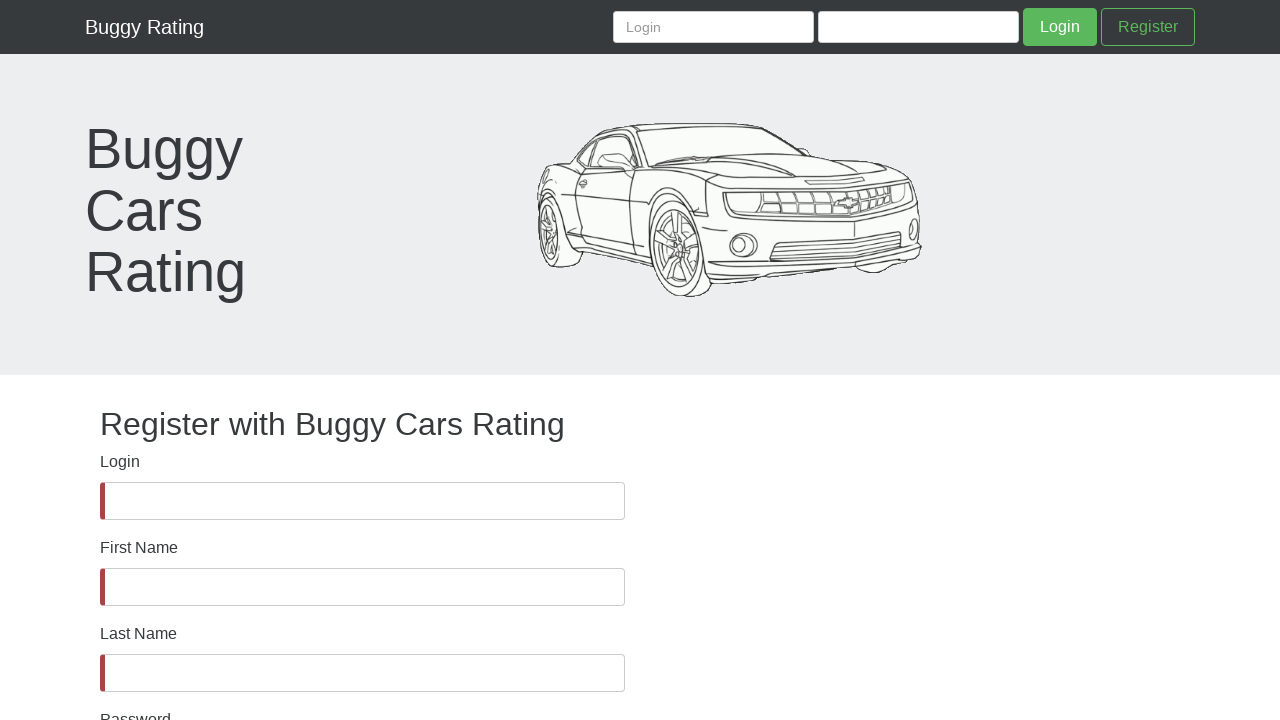

Verified username field is visible
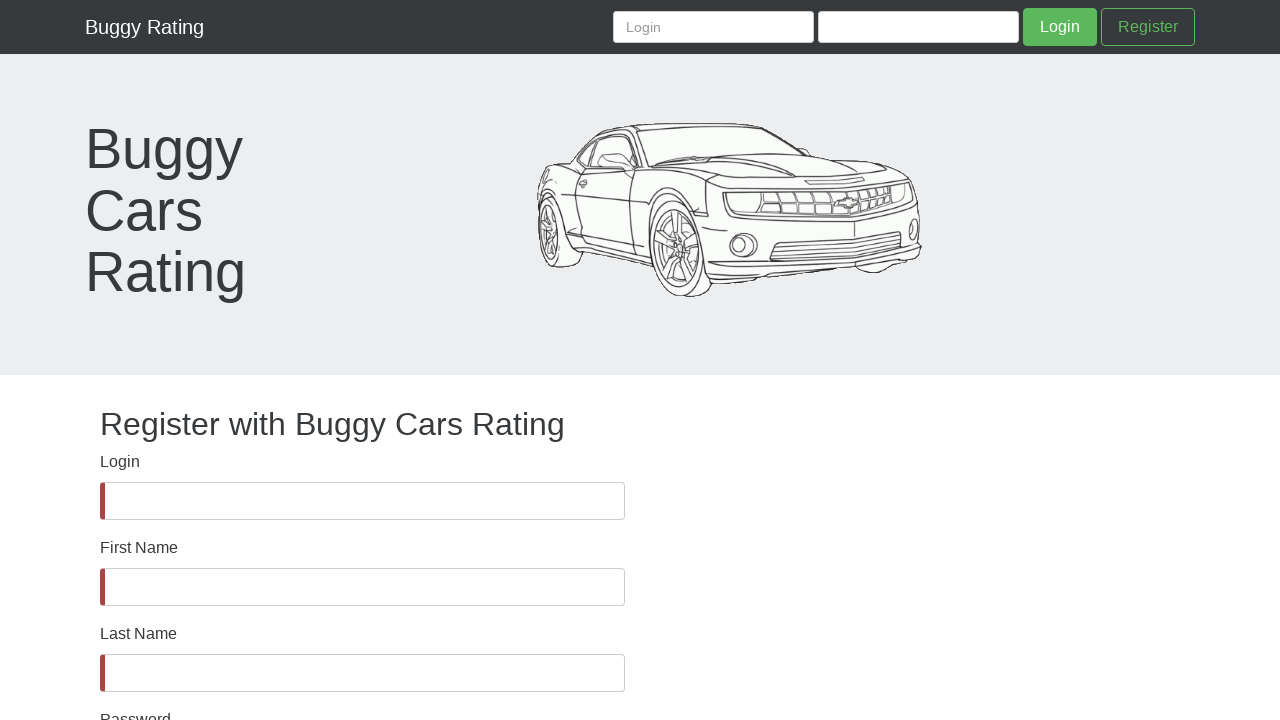

Filled username field with emoji characters (length < 50) on #username
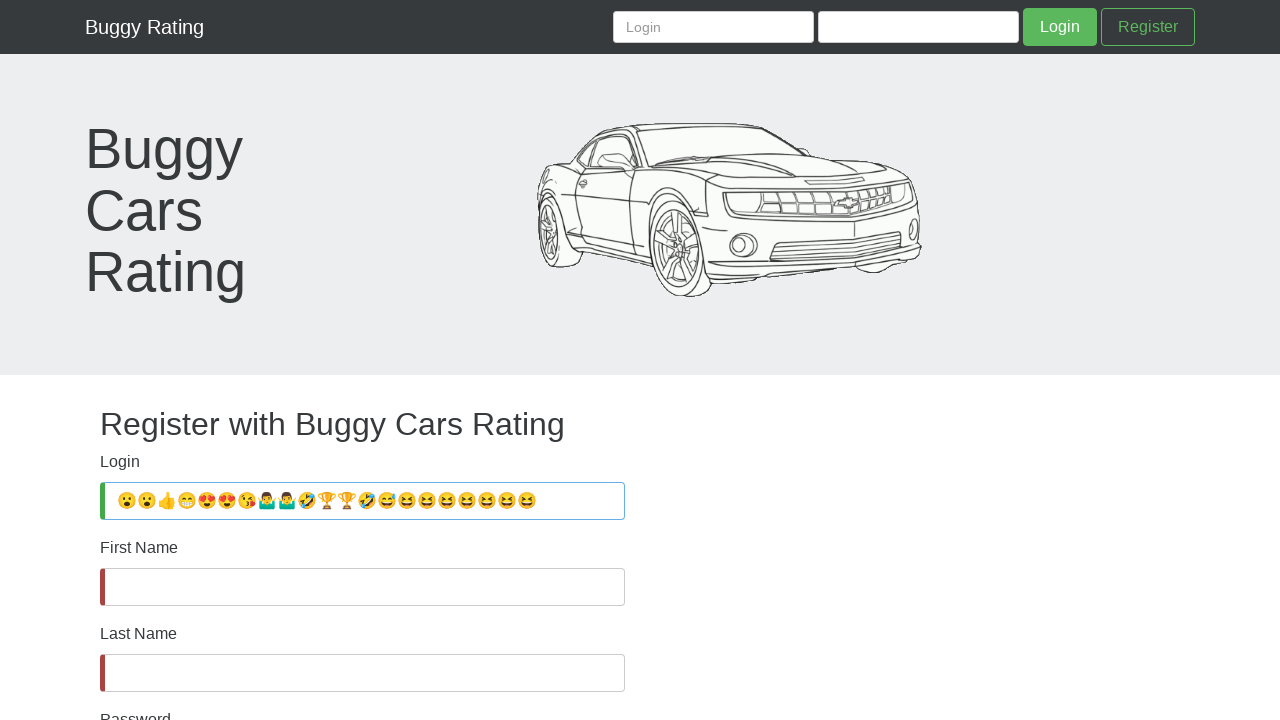

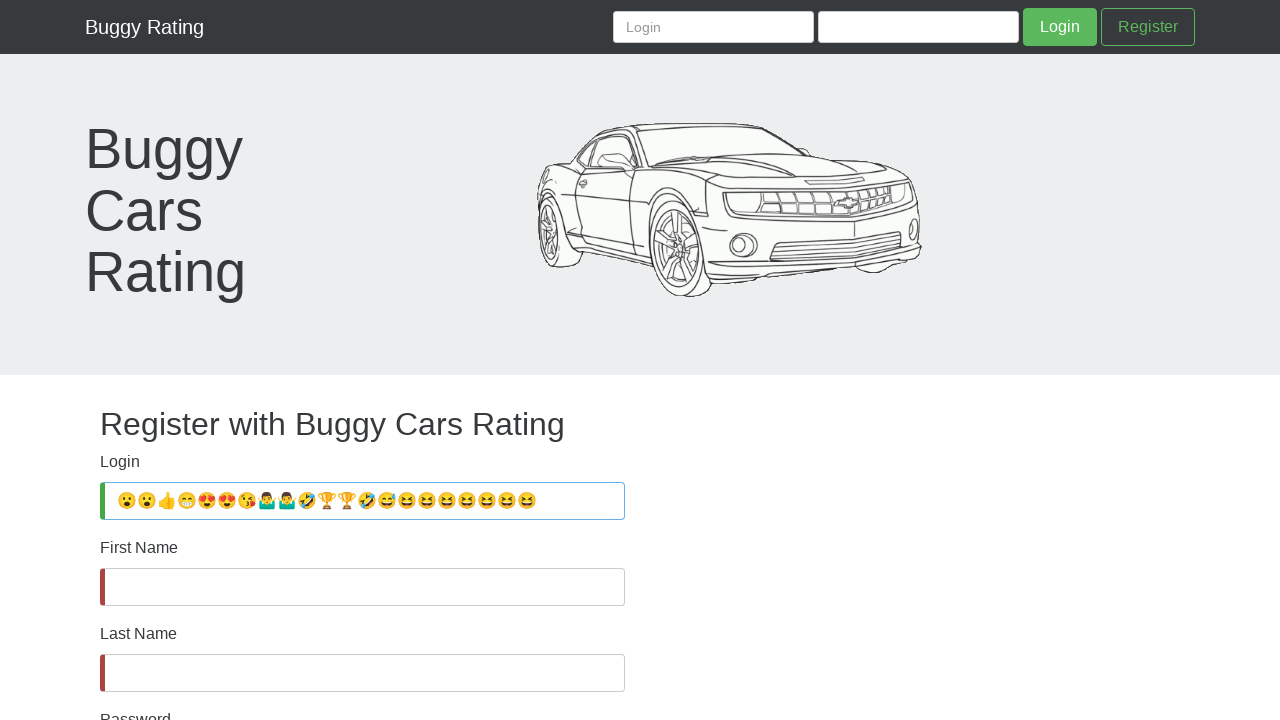